Tests the enable/disable functionality of a form element by clicking on a radio button (round trip option) and verifying that a related div element's style attribute changes to indicate it's enabled

Starting URL: https://rahulshettyacademy.com/dropdownsPractise/

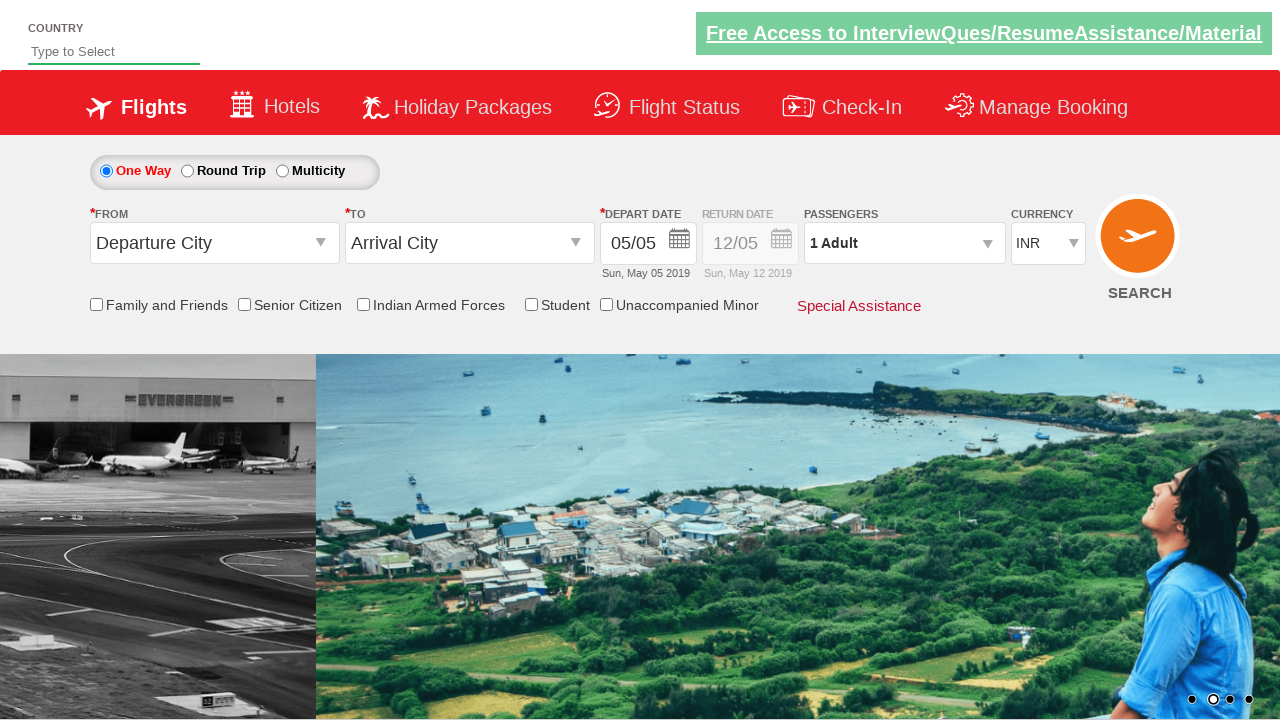

Retrieved initial style attribute of div element #Div1
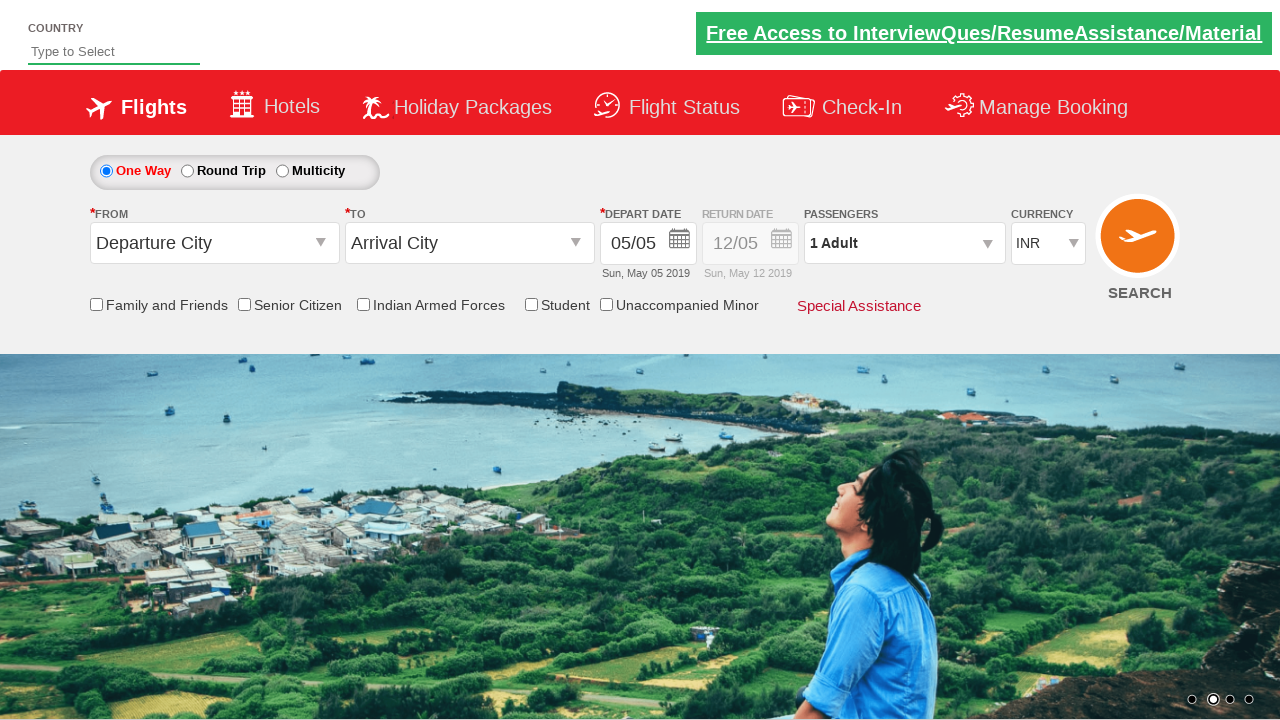

Clicked round trip radio button to enable return date field at (187, 171) on #ctl00_mainContent_rbtnl_Trip_1
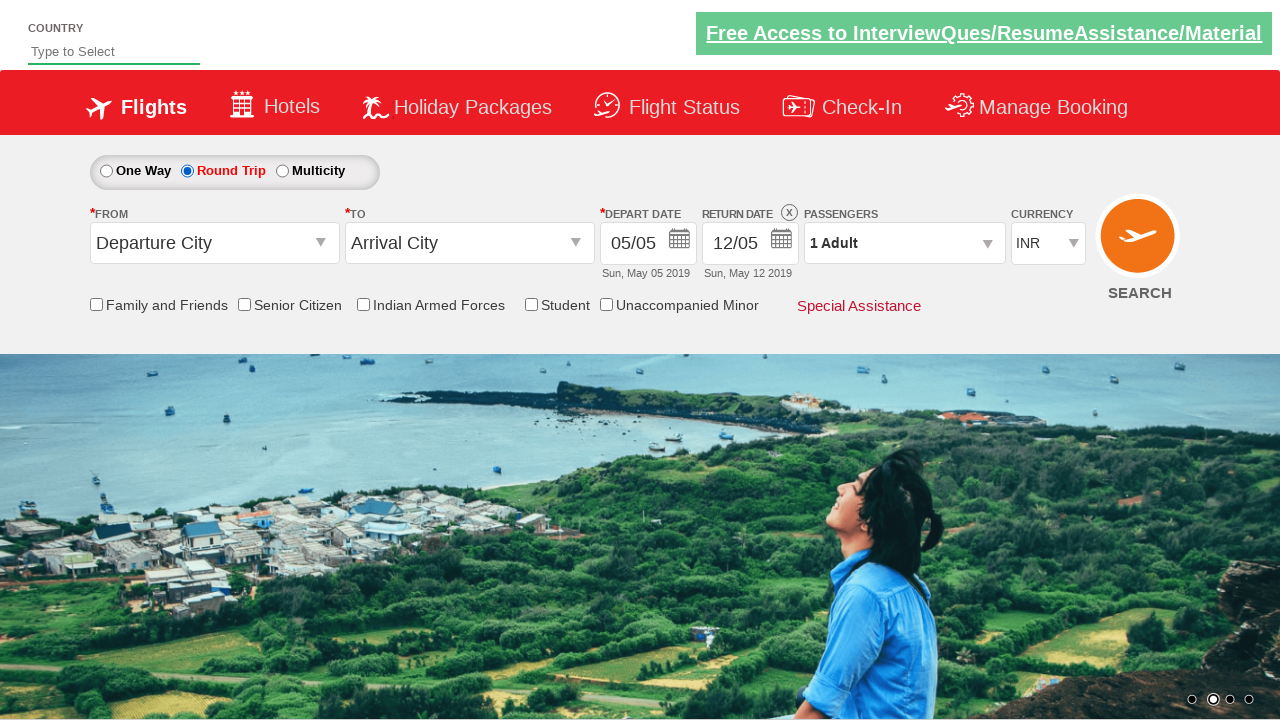

Retrieved updated style attribute of div element #Div1 after clicking round trip button
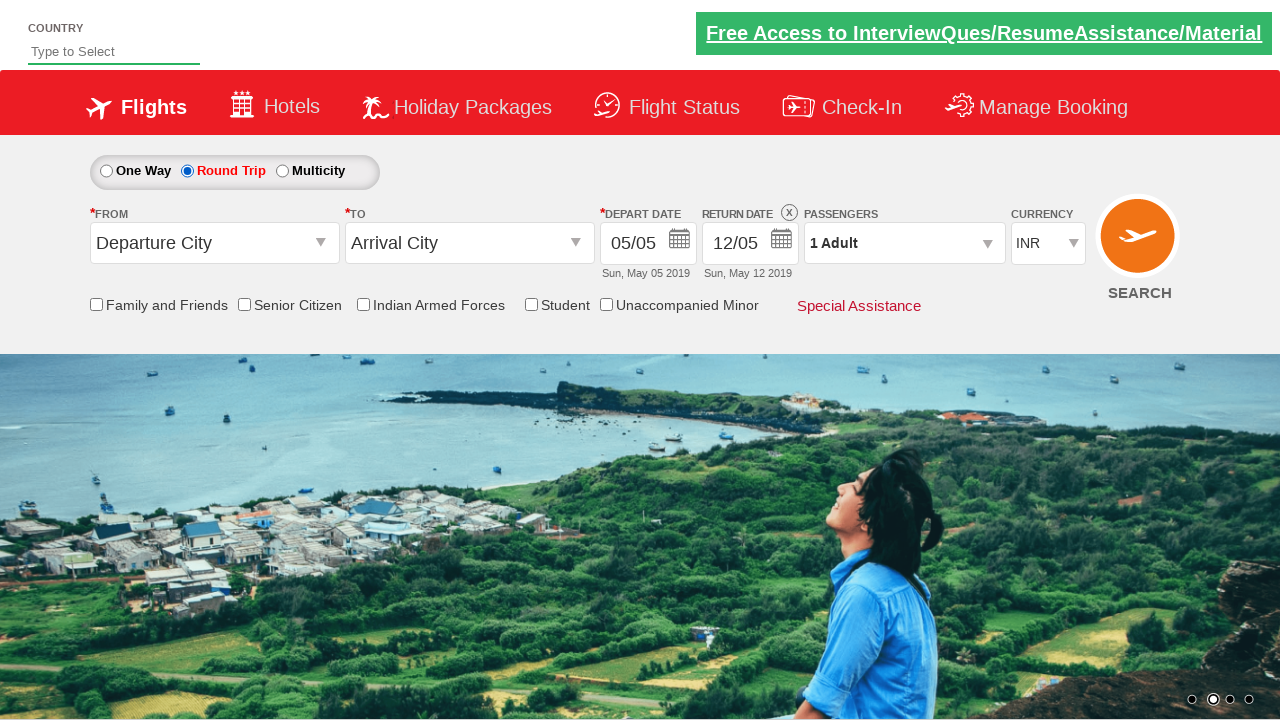

Verified that element is enabled - style attribute contains '1' indicating opacity is set to 1
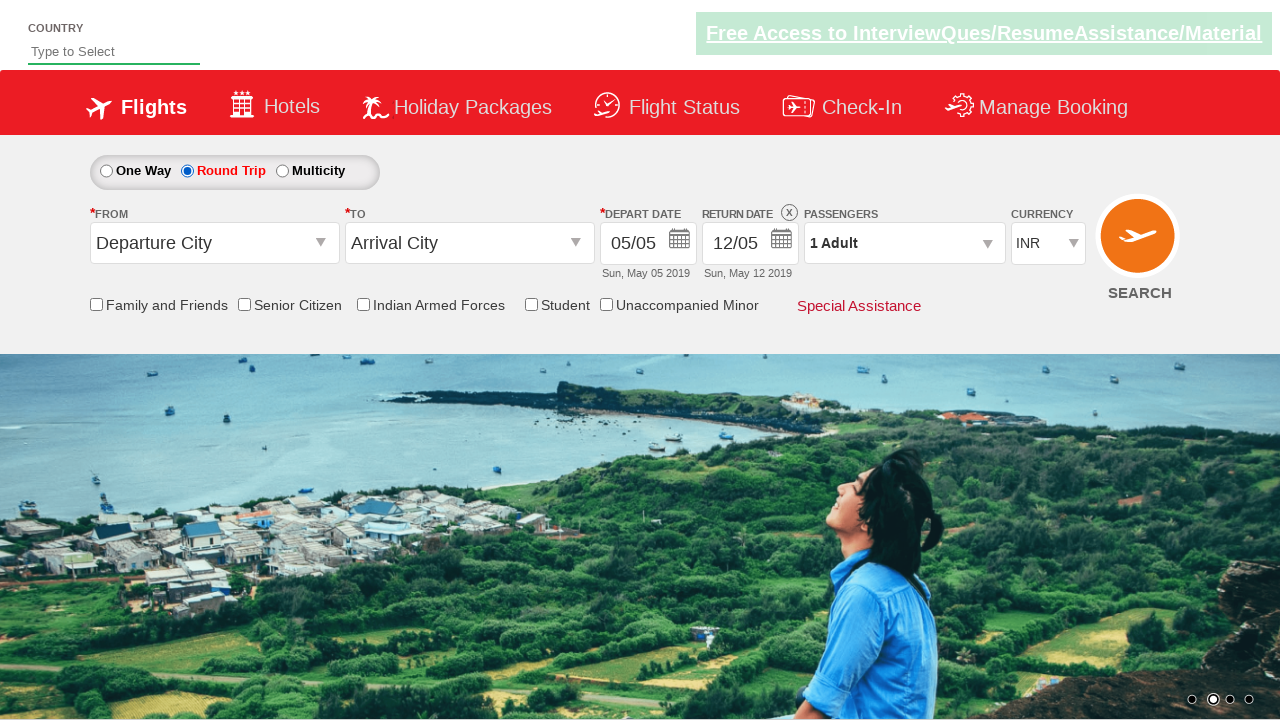

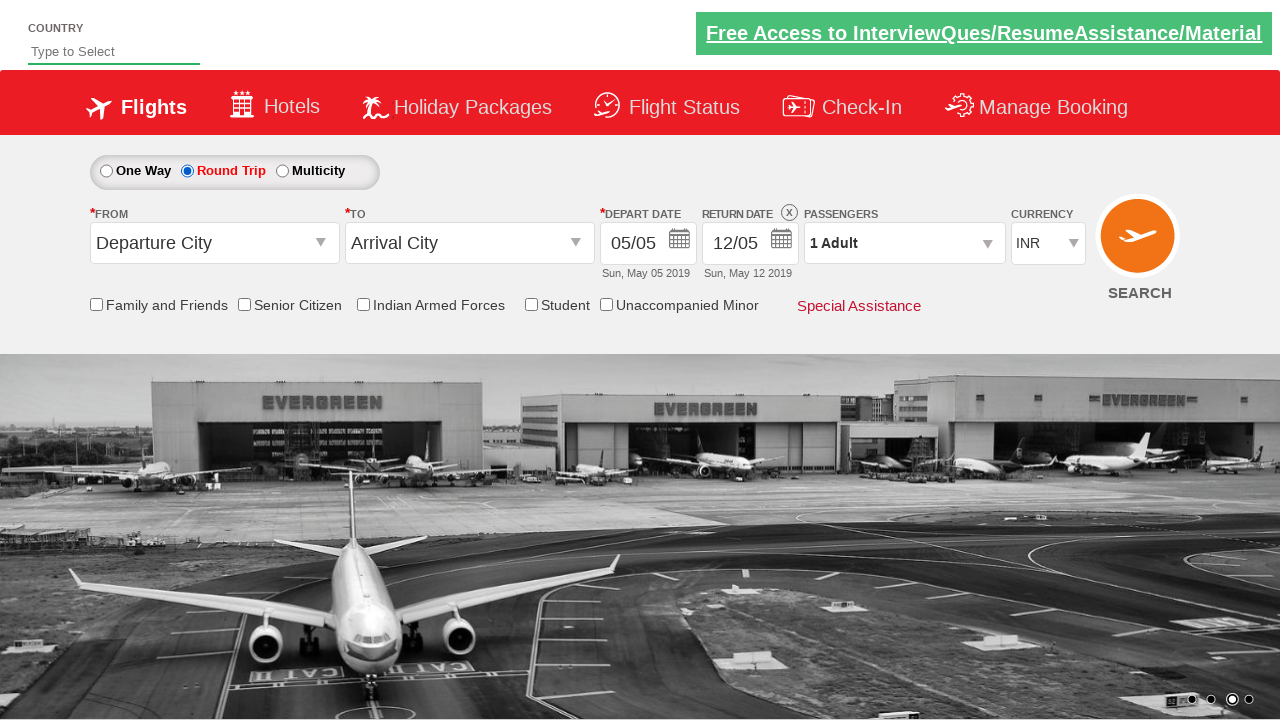